Tests file download functionality by clicking on a download link and verifying that a file is downloaded

Starting URL: http://the-internet.herokuapp.com/download

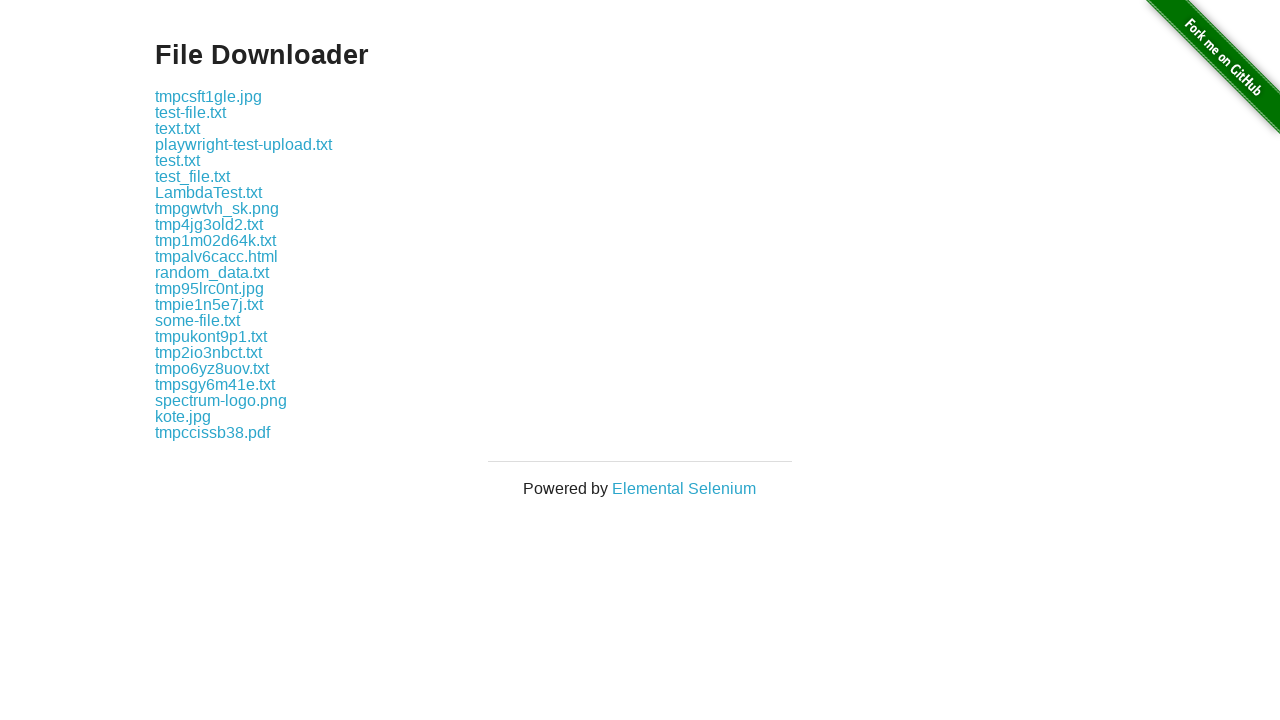

Clicked download link for some-file.txt at (198, 320) on a:has-text('some-file.txt')
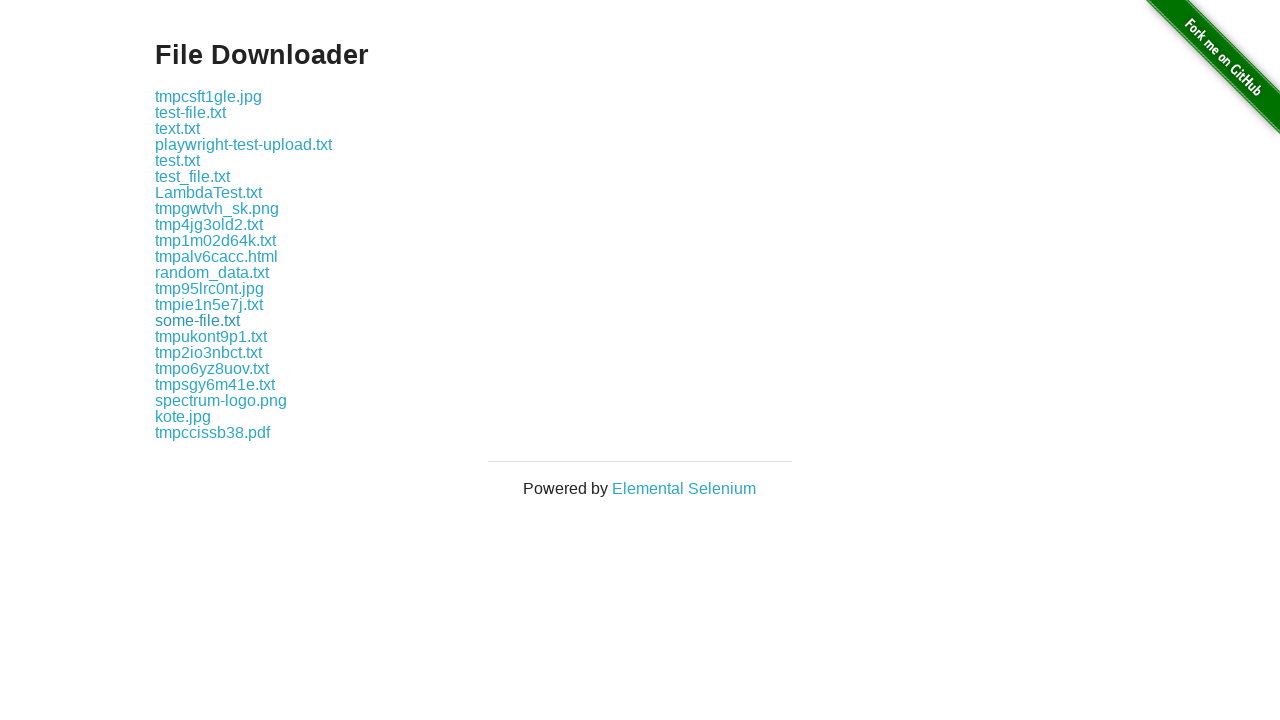

Waited for file download to complete
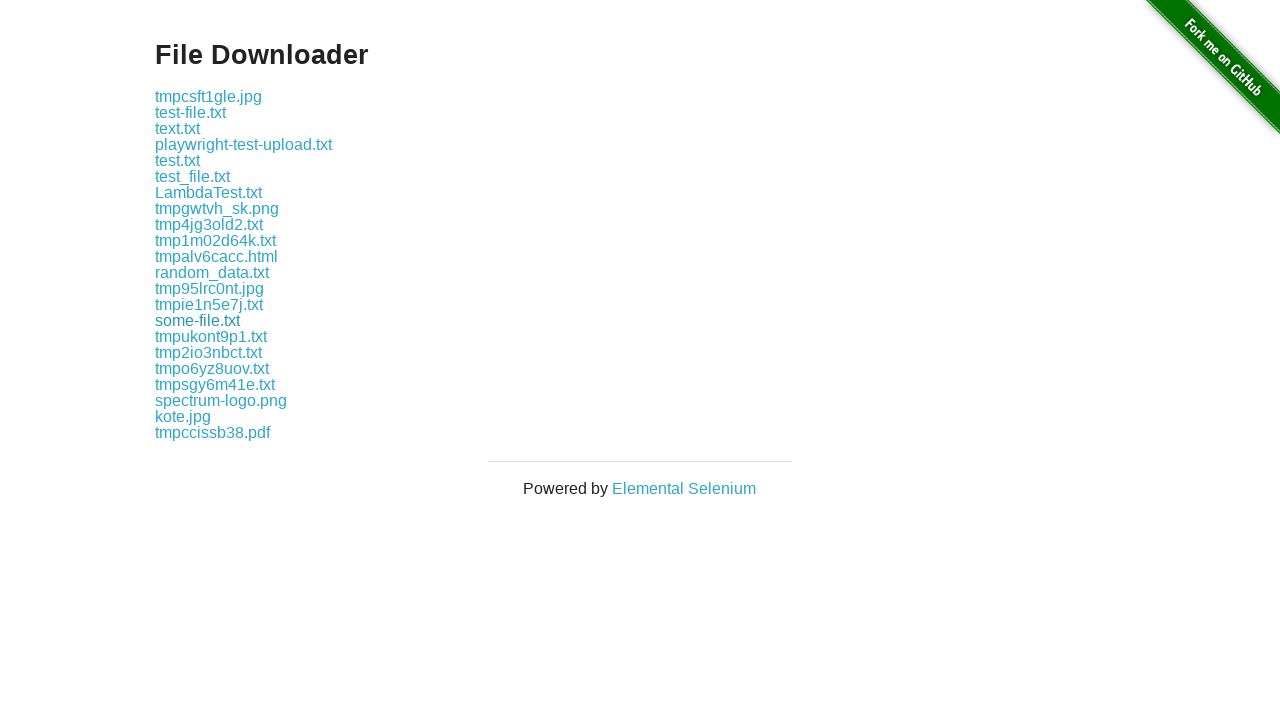

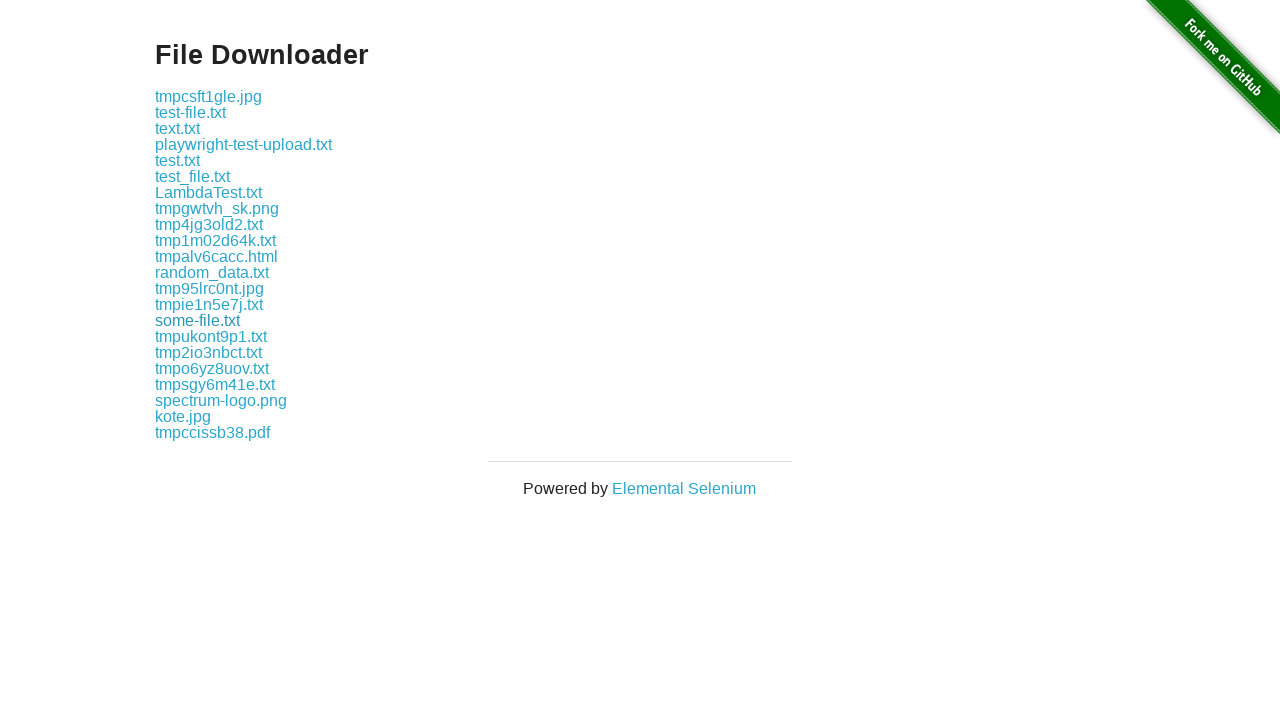